Checks that the title element is visible on the page

Starting URL: https://rahulshettyacademy.com/seleniumPractise

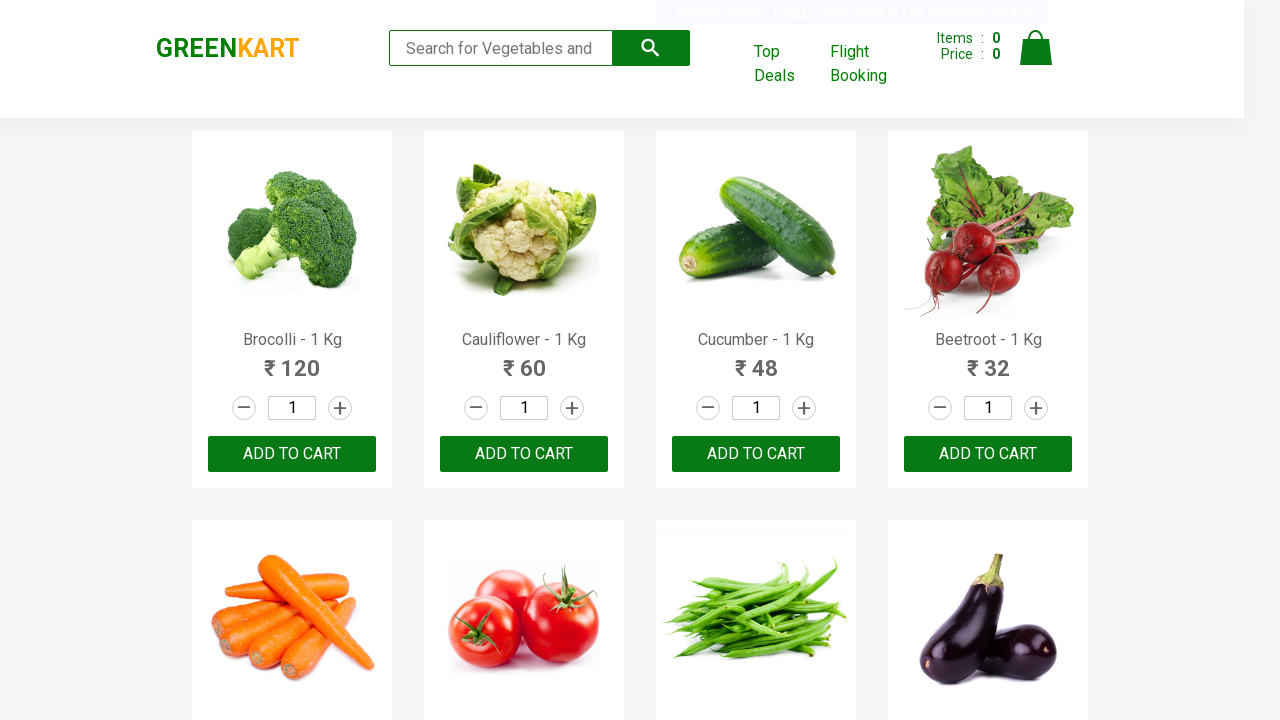

Waited for title element with class 'brand' to be present on the page
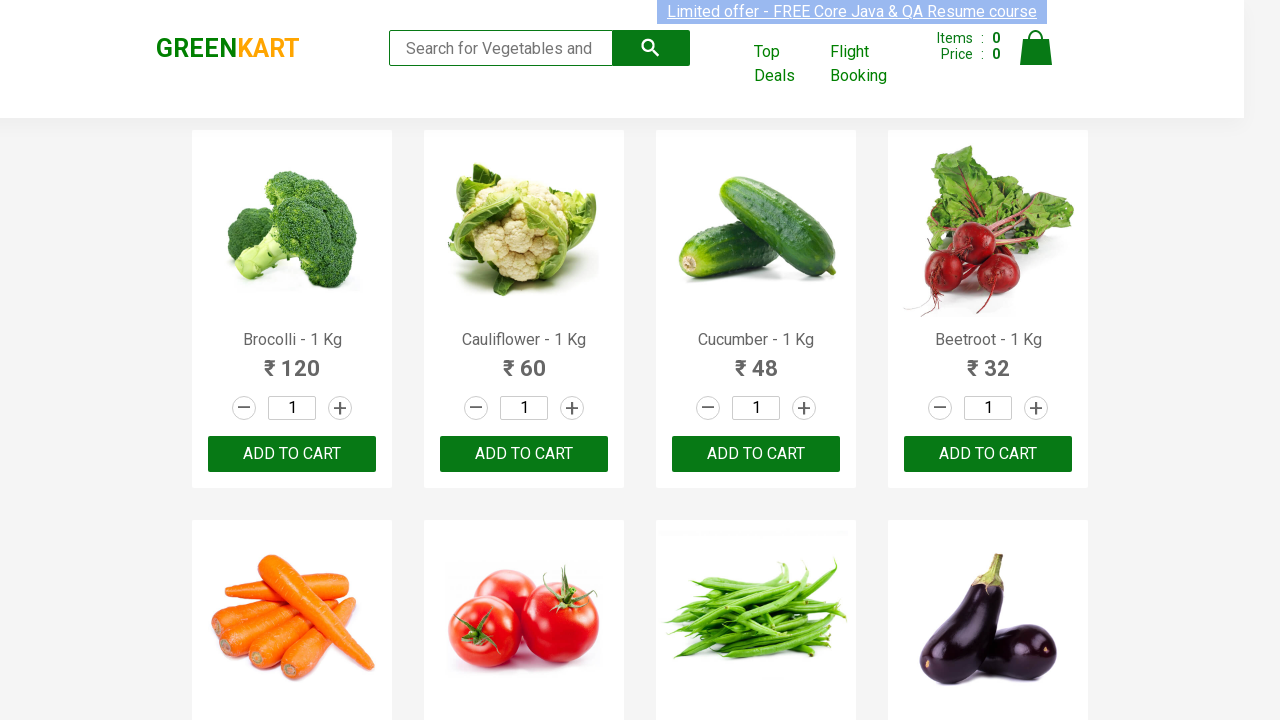

Verified that the title element is visible on the page
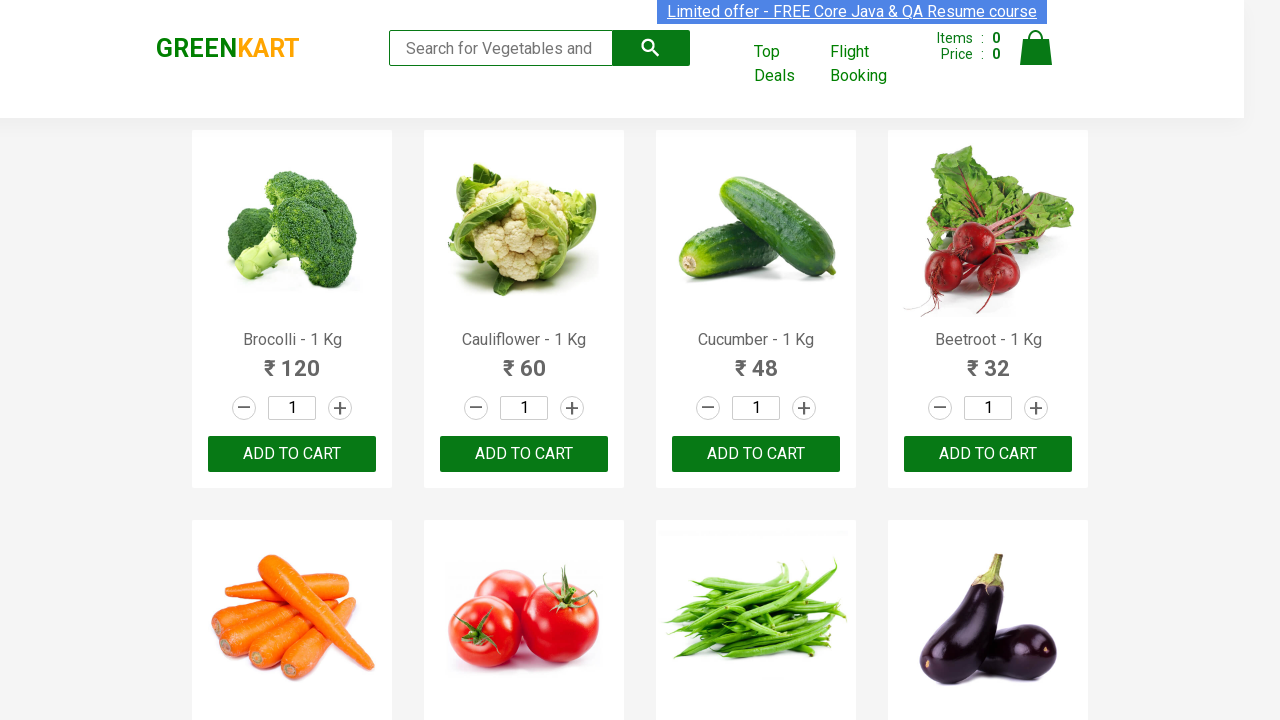

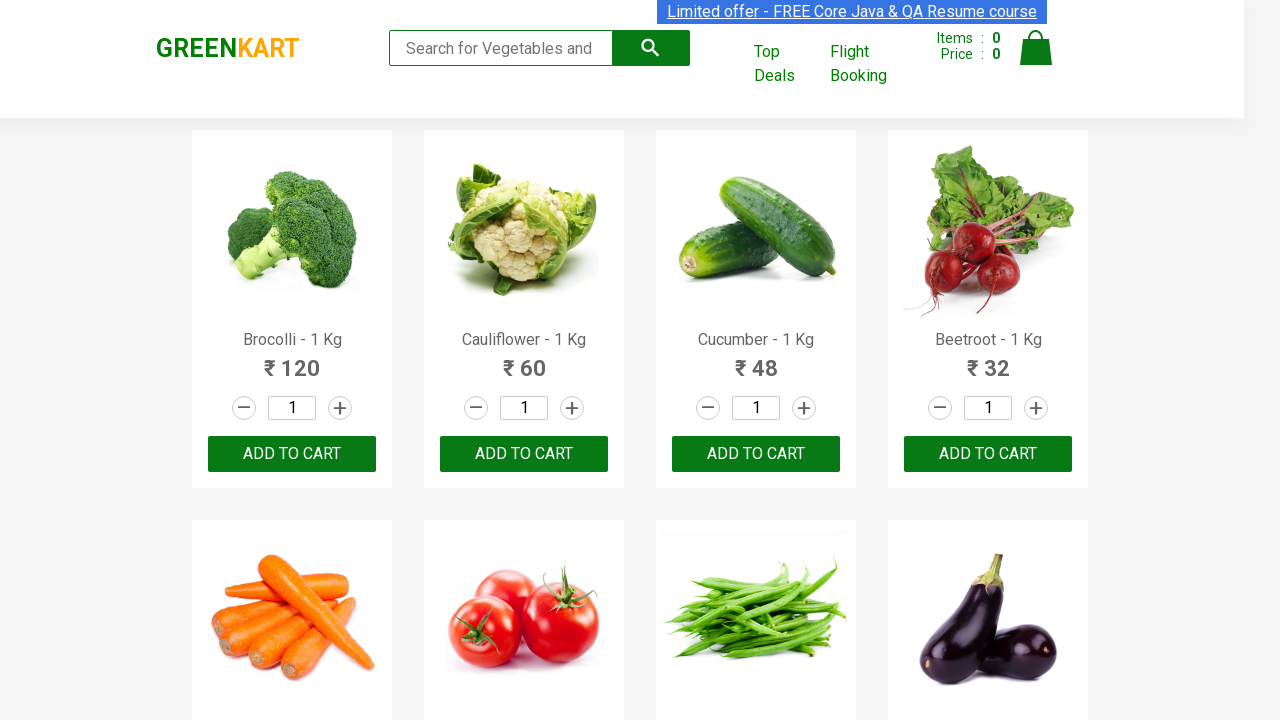